Tests drag and drop functionality by dragging an element from one location to another on jQuery UI demo page

Starting URL: http://www.jqueryui.com/droppable

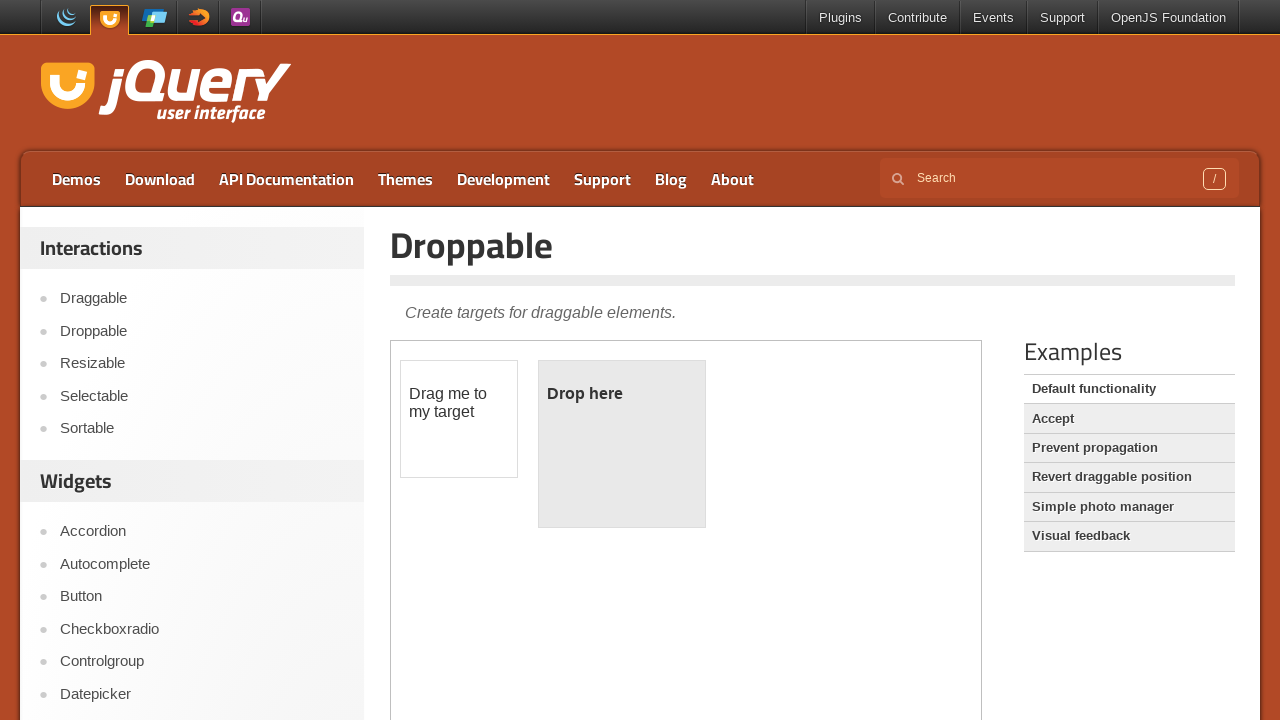

Located the first iframe containing the draggable demo
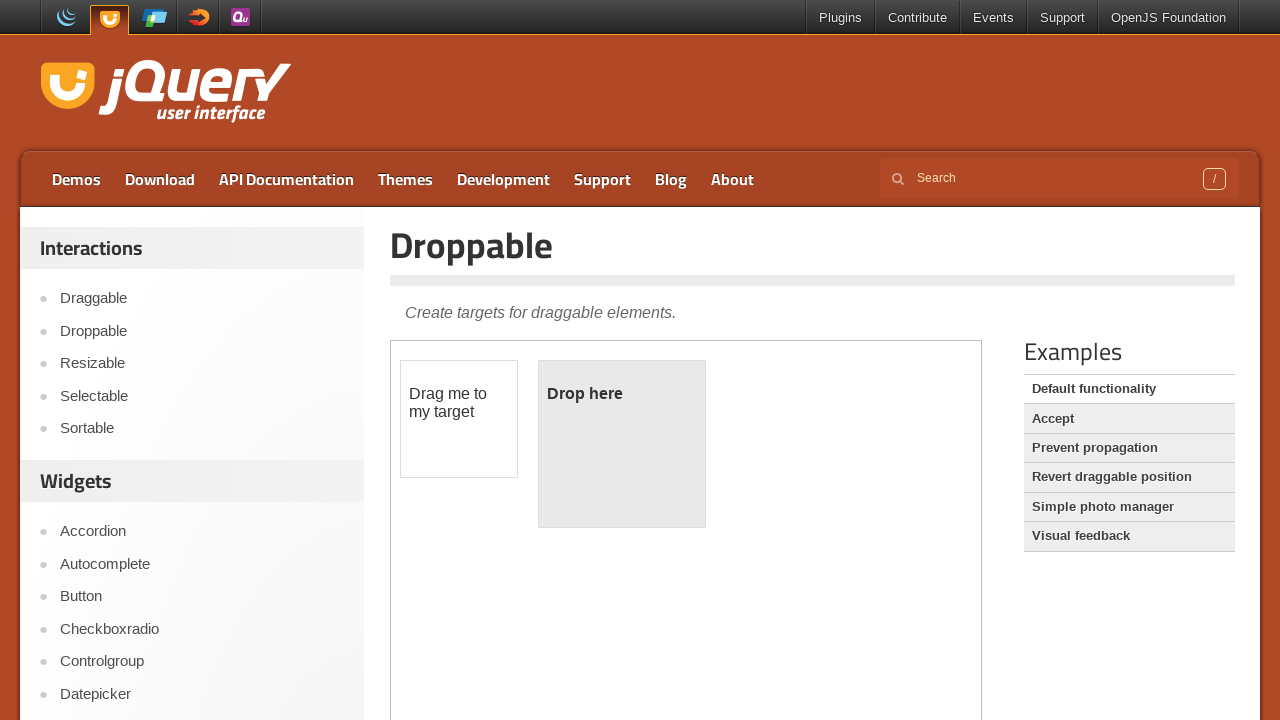

Located the draggable element with id 'draggable'
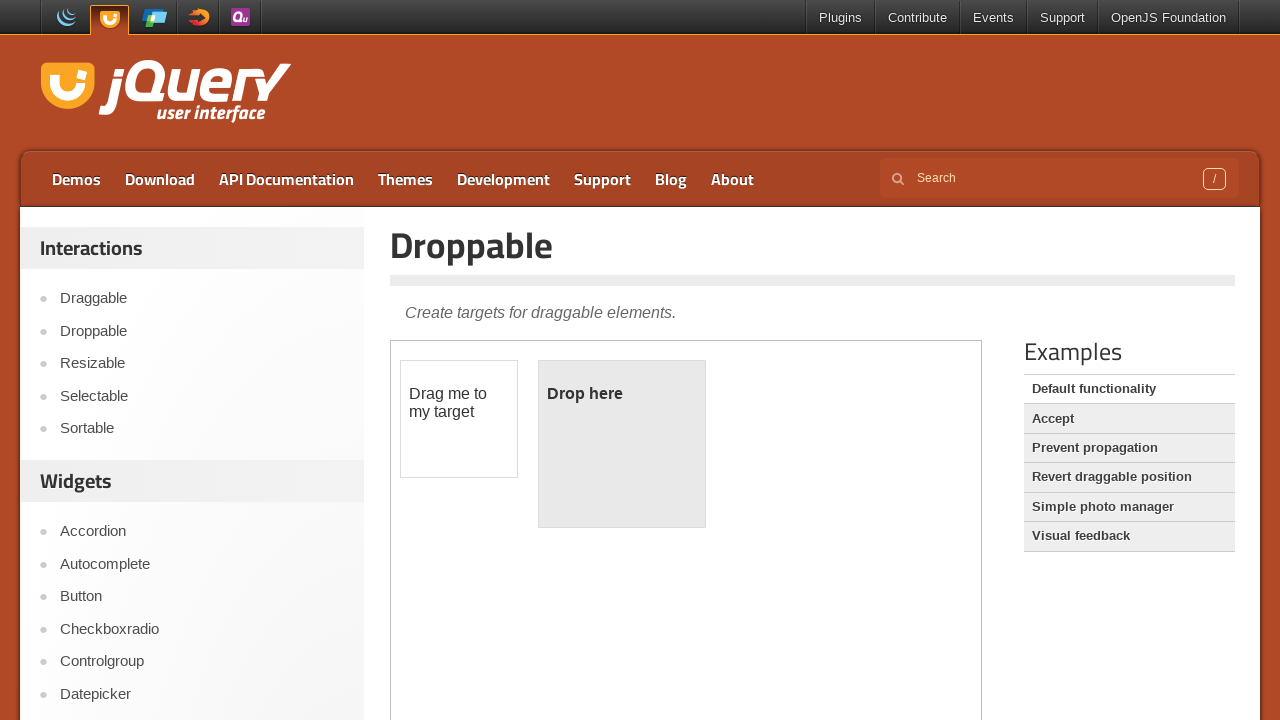

Located the droppable element with id 'droppable'
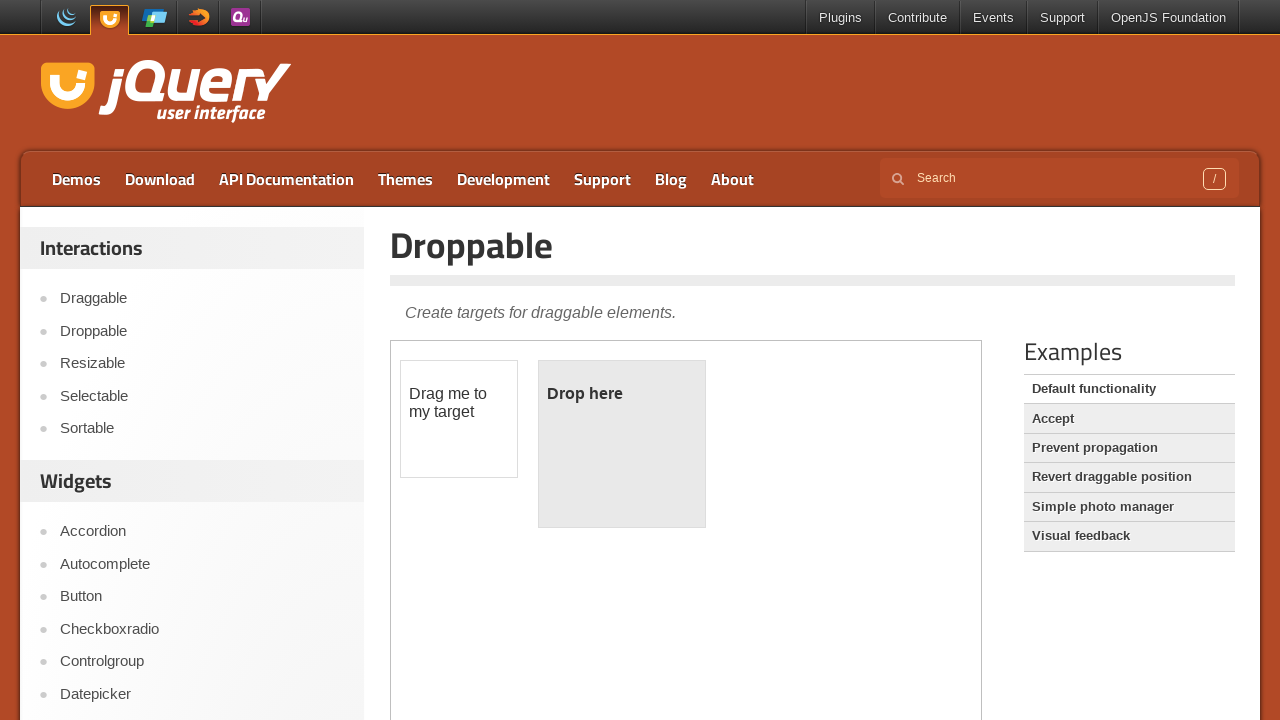

Dragged the draggable element to the droppable element at (622, 444)
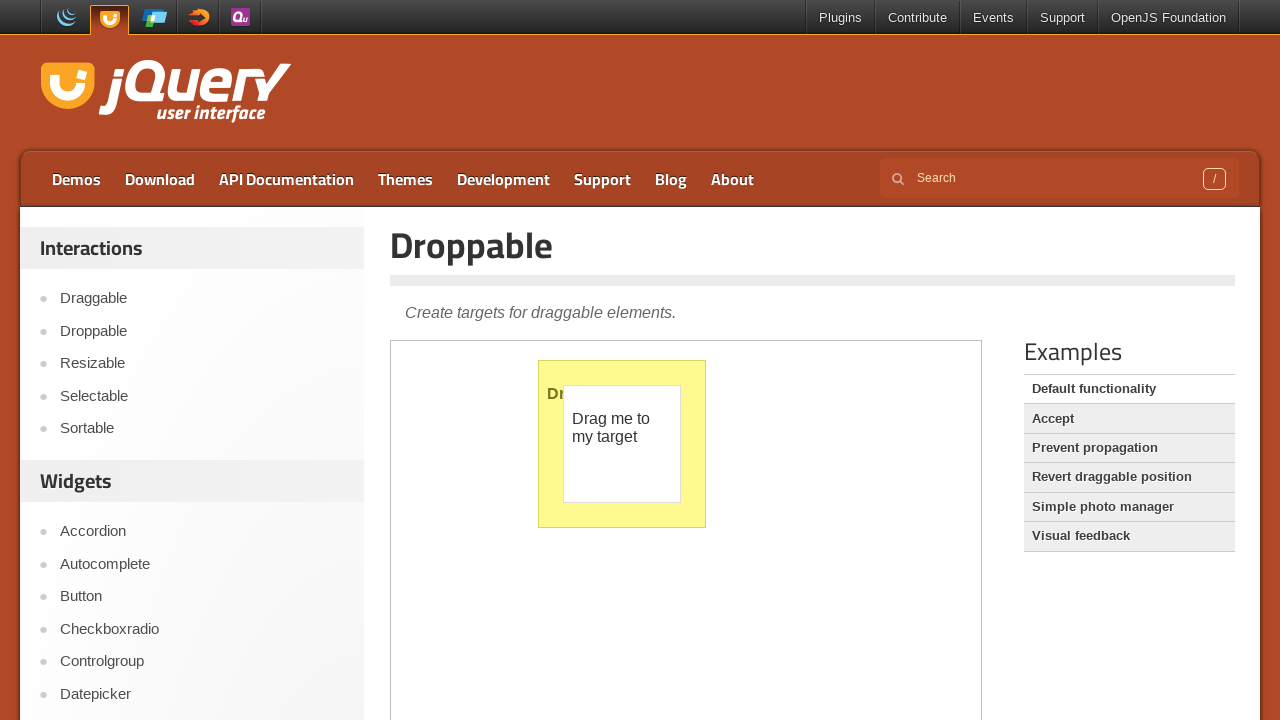

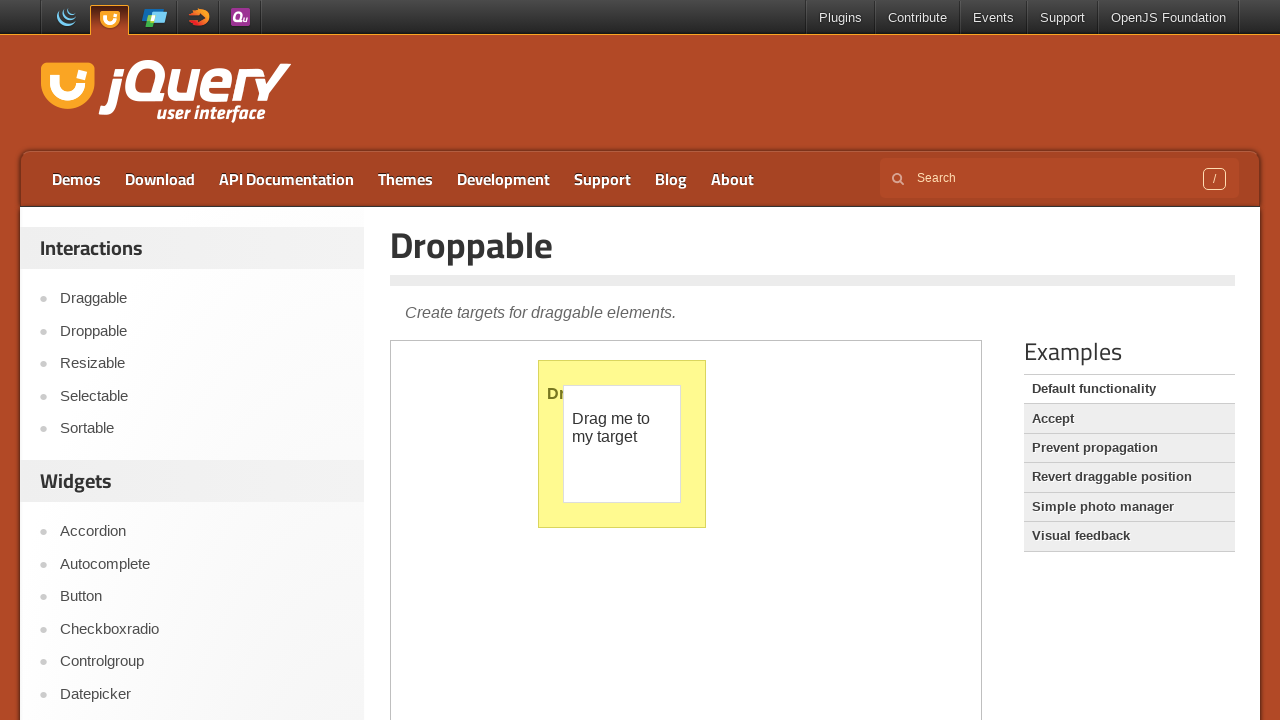